Navigates to a test data download site and clicks on a download link for a DOC file to verify the download functionality works.

Starting URL: https://freetestdata.com/document-files/doc/

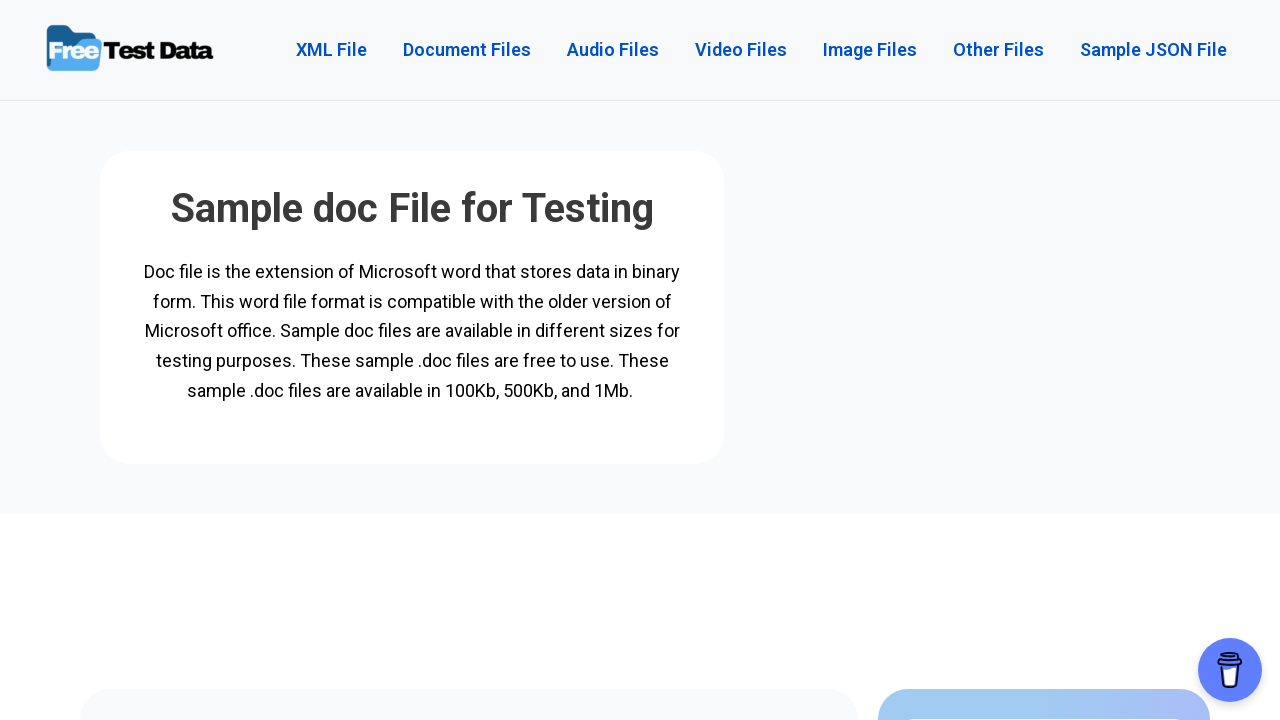

Waited for DOC file download link to be visible
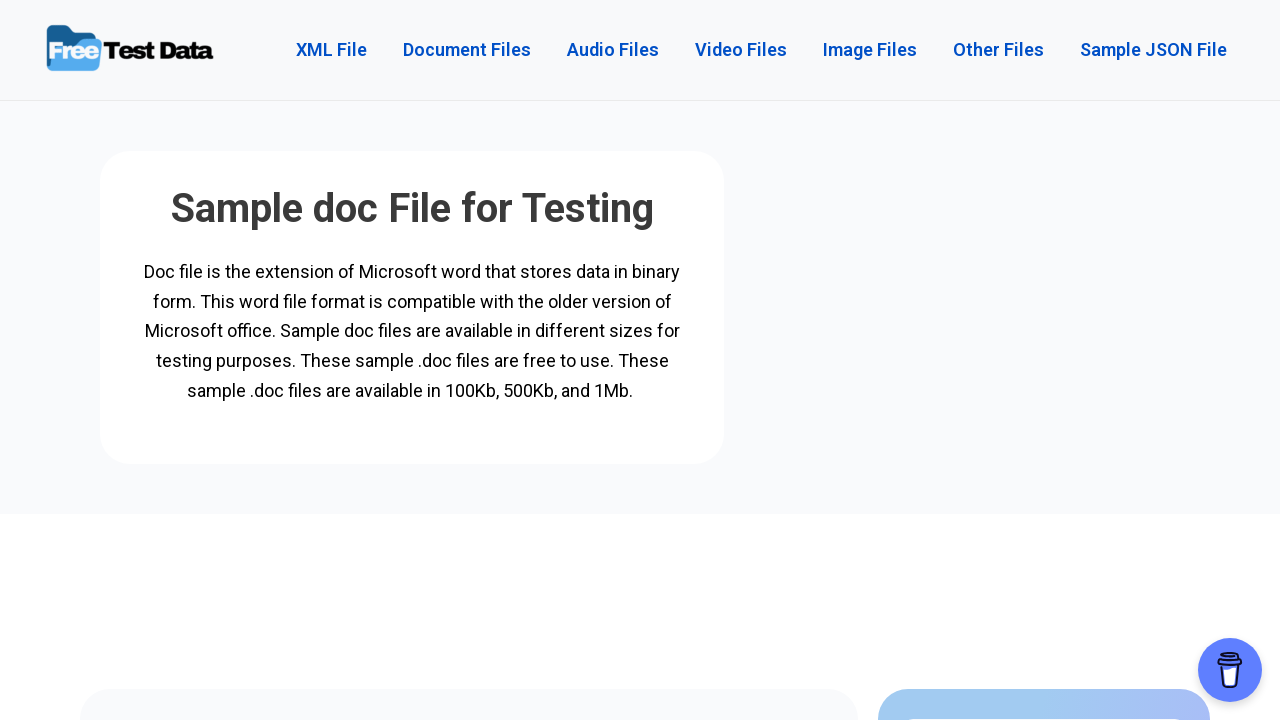

Clicked on 100KB_DOC.doc download link at (715, 361) on a[href*='100KB_DOC.doc']
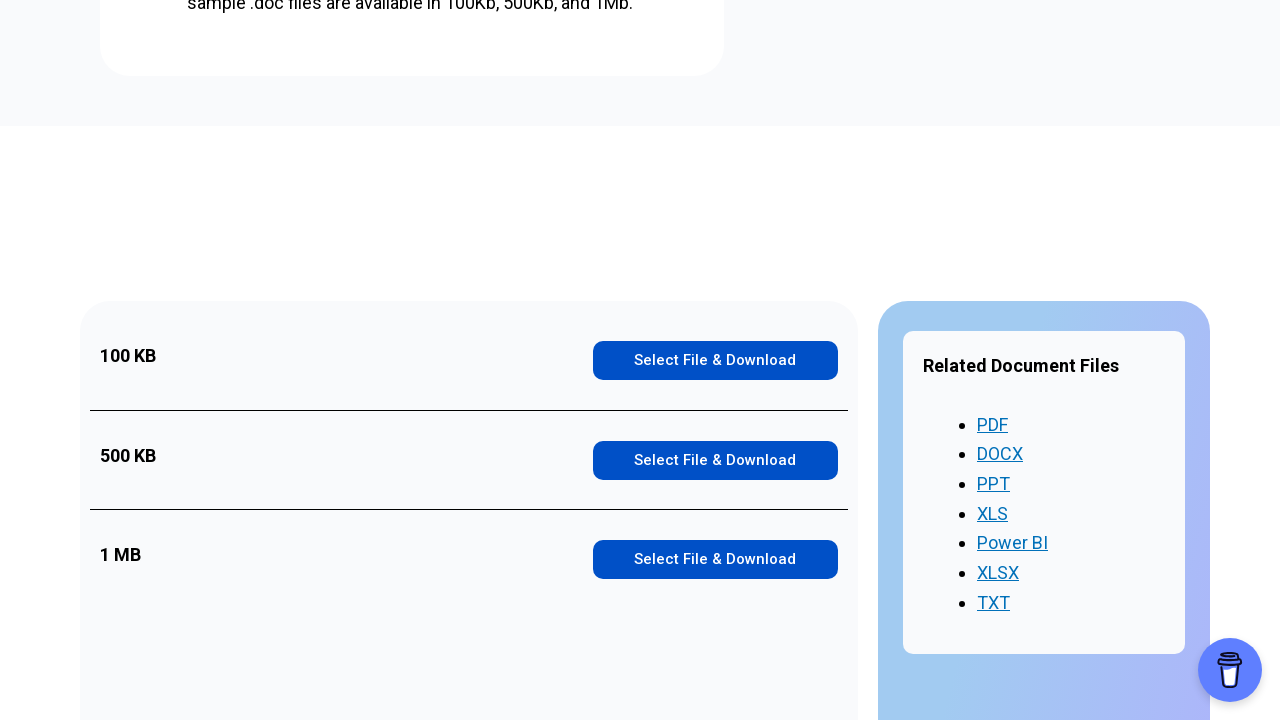

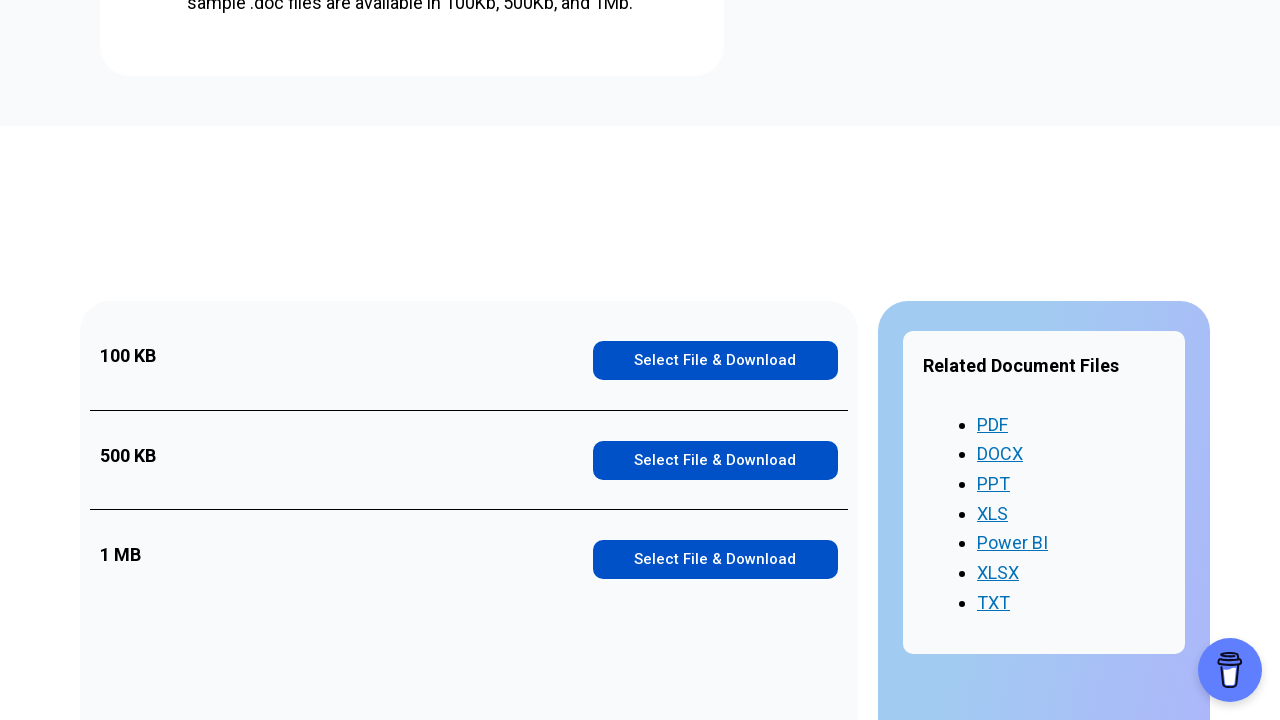